Clicks on a product on sale and verifies the promotional price is displayed

Starting URL: https://practice.automationtesting.in/shop/

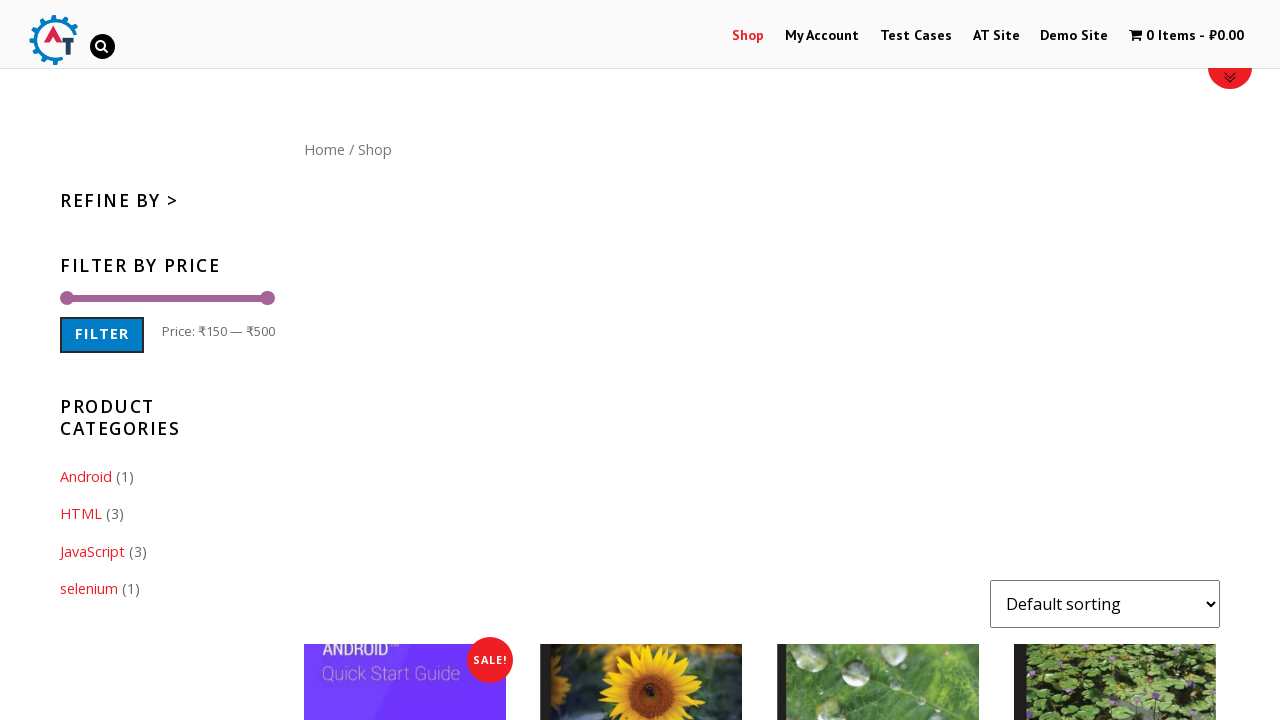

Clicked on product with sale tag at (1115, 361) on .post-163
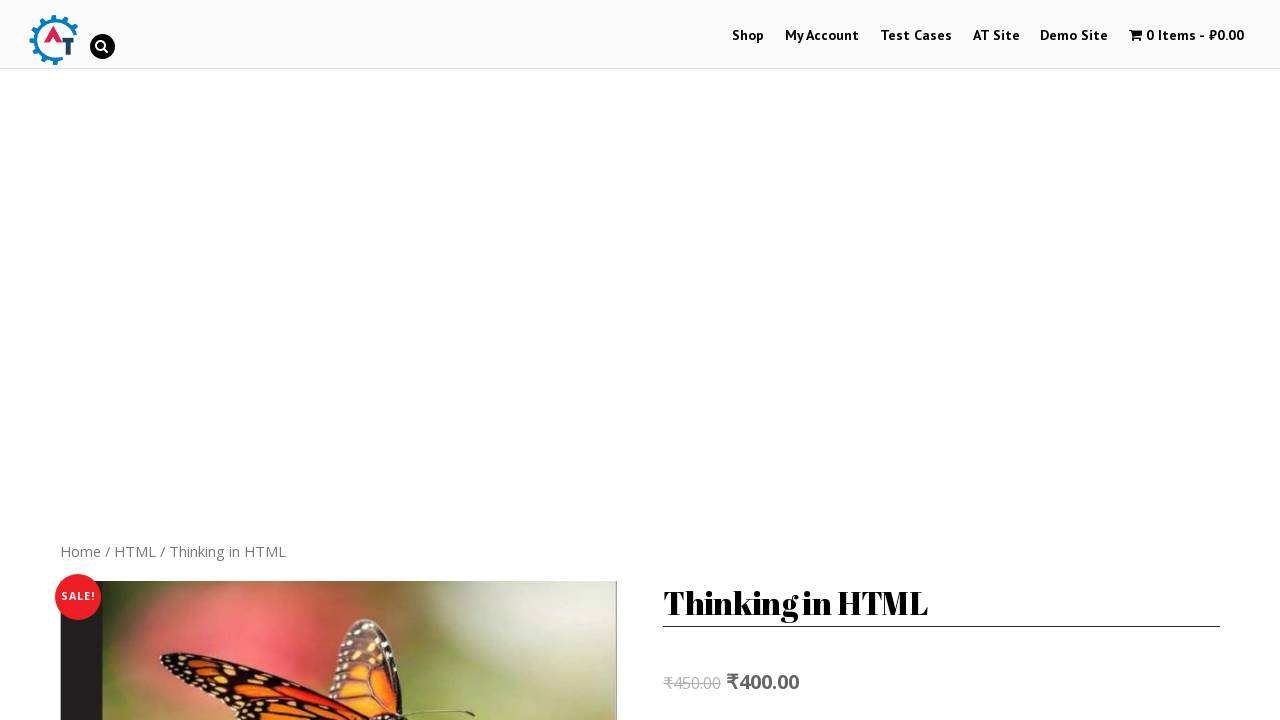

Product page loaded with breadcrumb navigation visible
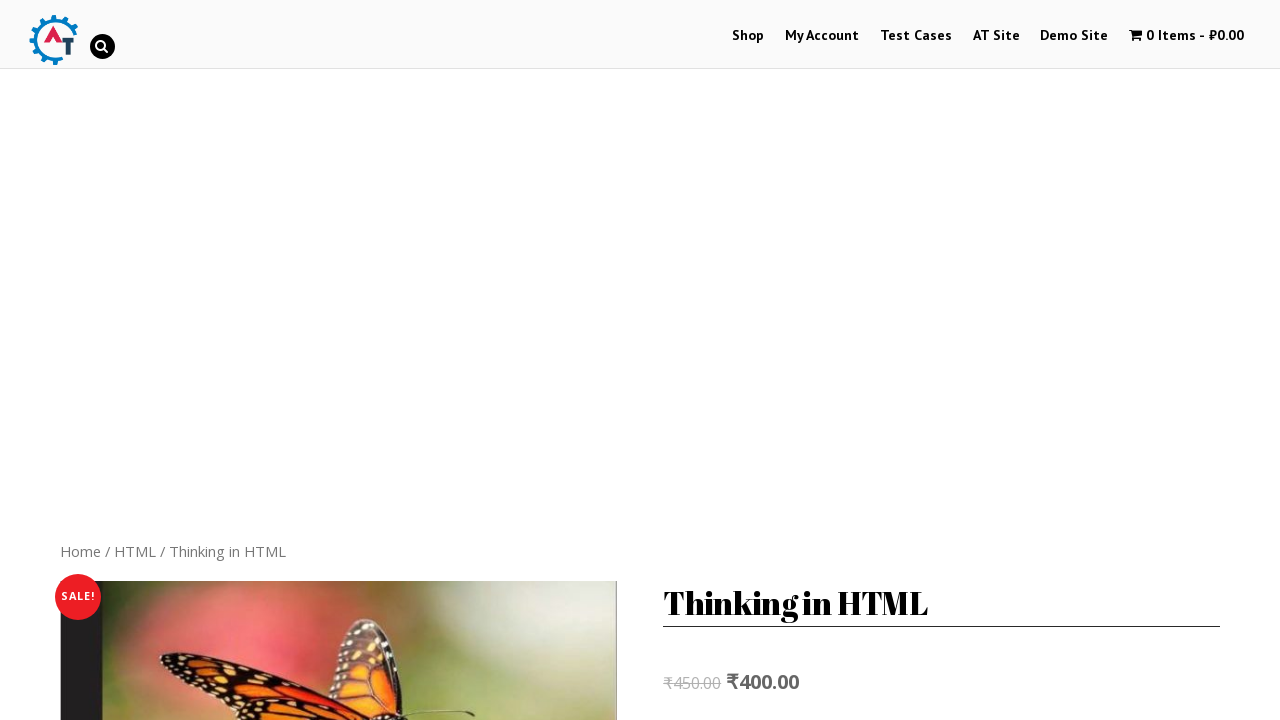

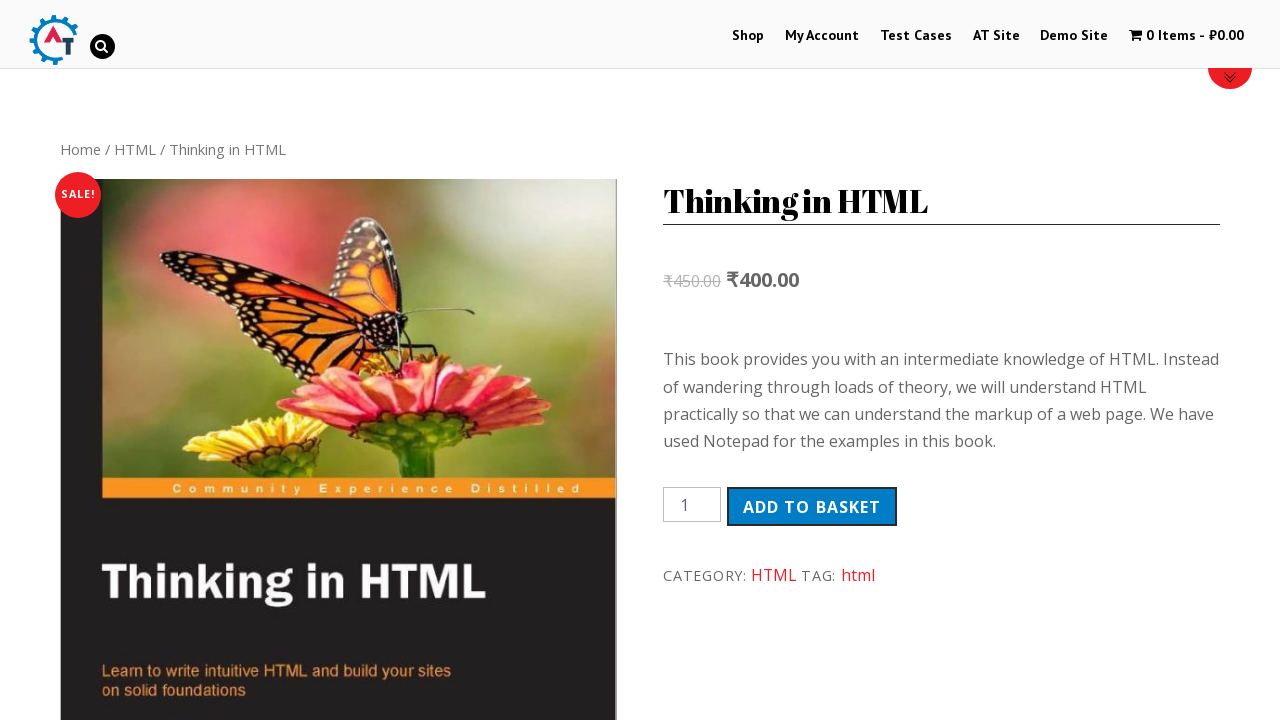